Tests JavaScript-based scrolling functionality by scrolling down the page and then scrolling within a fixed-header table element to view table content.

Starting URL: https://rahulshettyacademy.com/AutomationPractice/

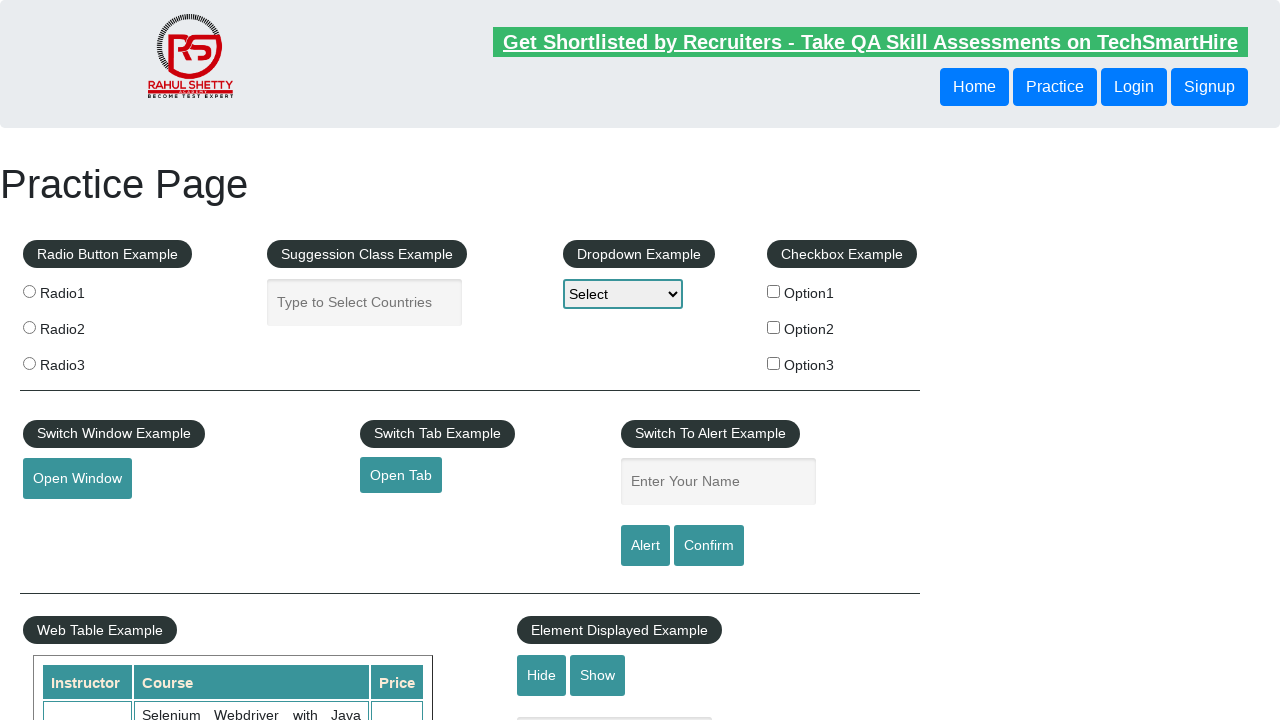

Scrolled down the page by 500 pixels using JavaScript
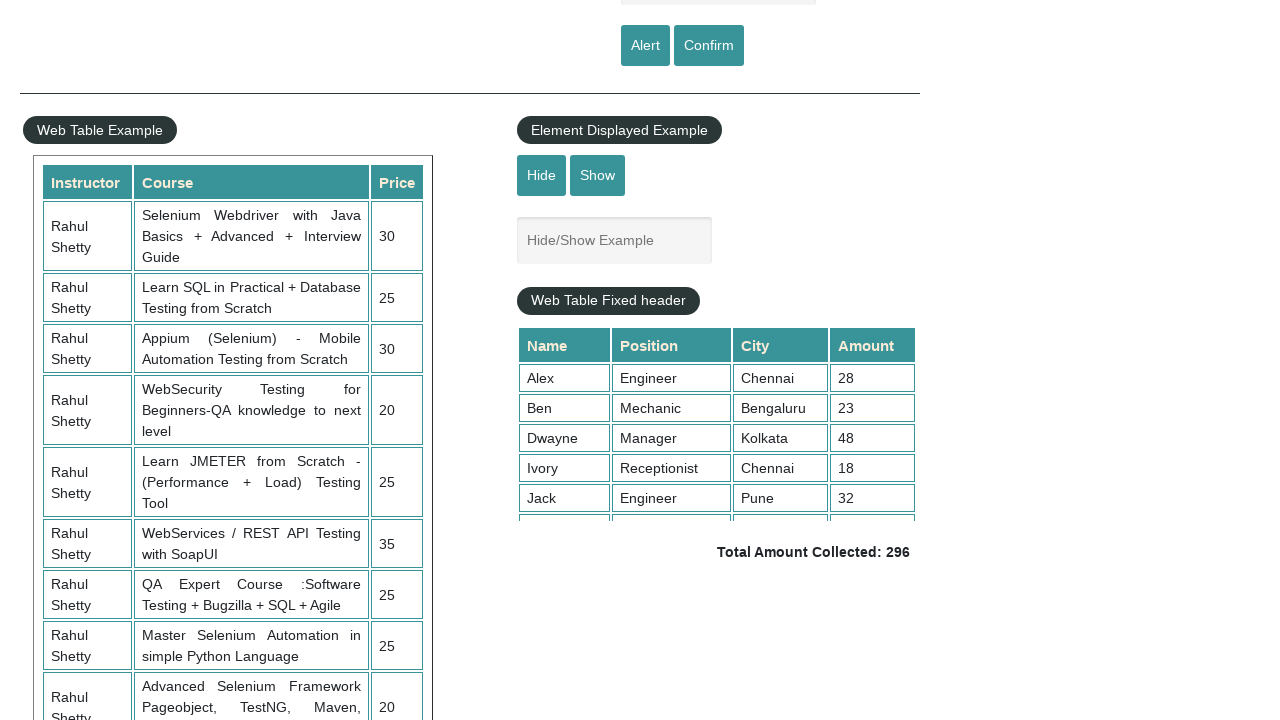

Waited 1 second for page scroll to complete
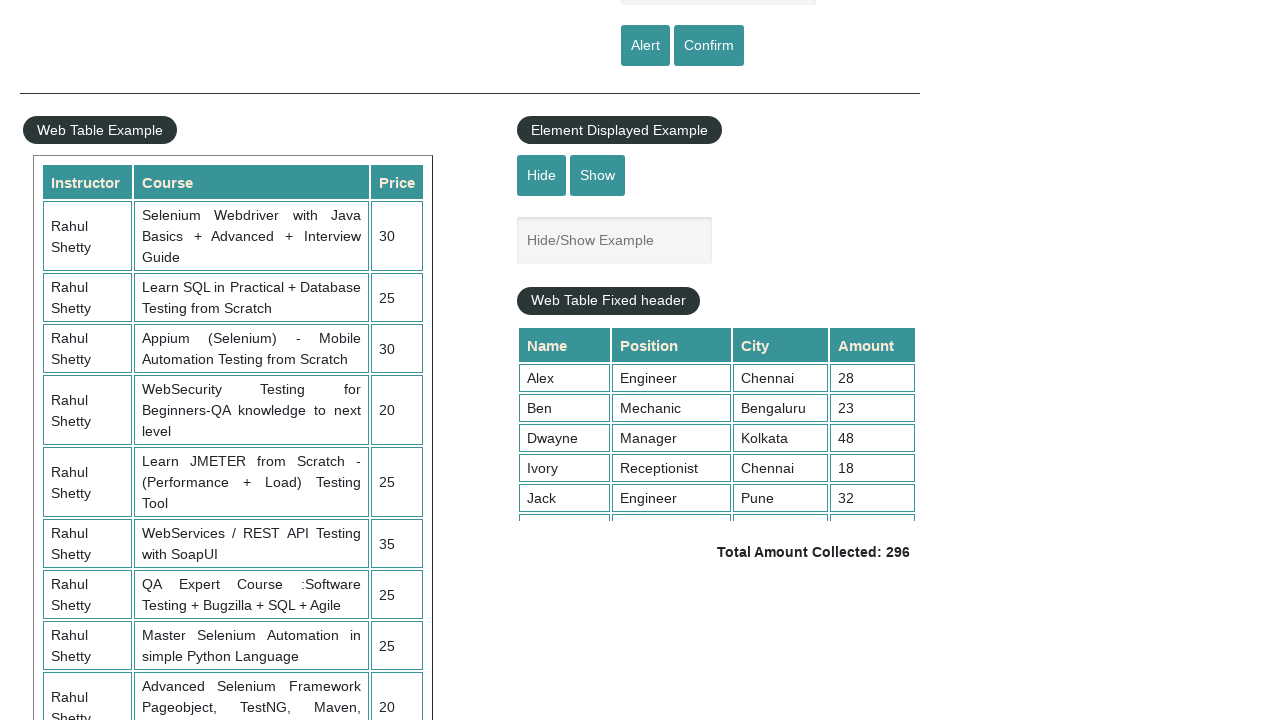

Scrolled within the fixed-header table element to view table content
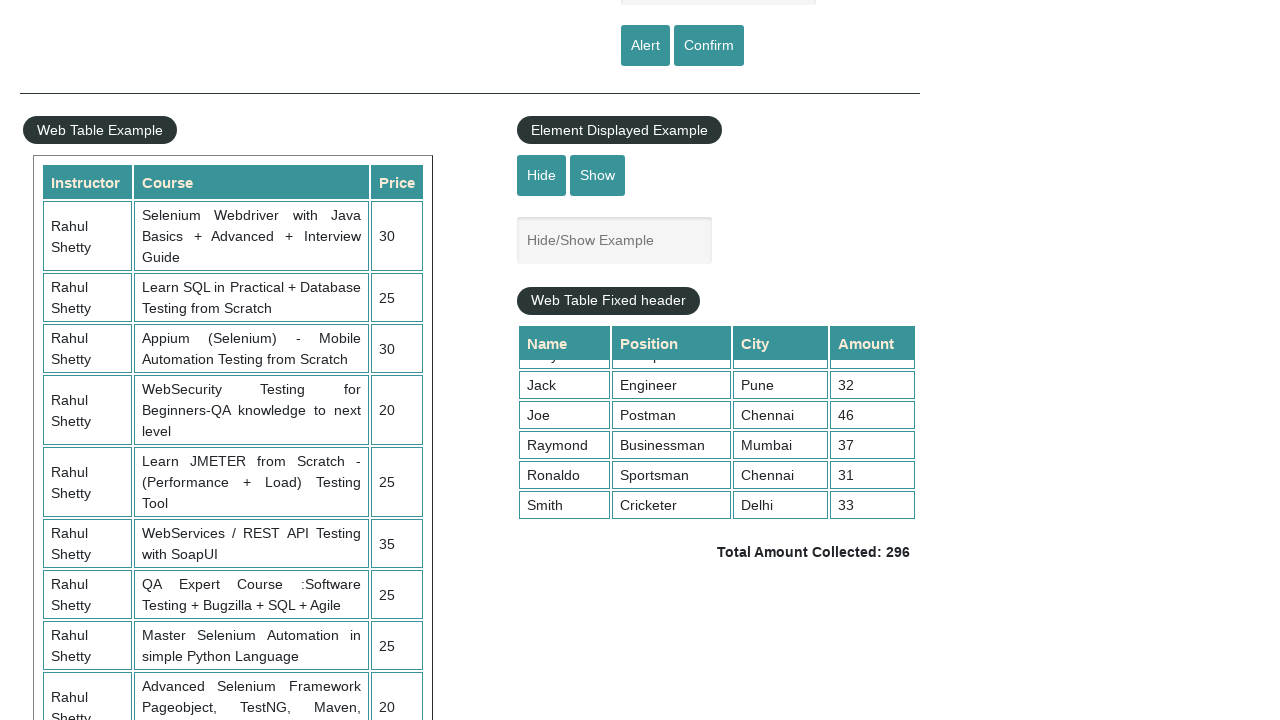

Waited 1 second for table scroll to complete
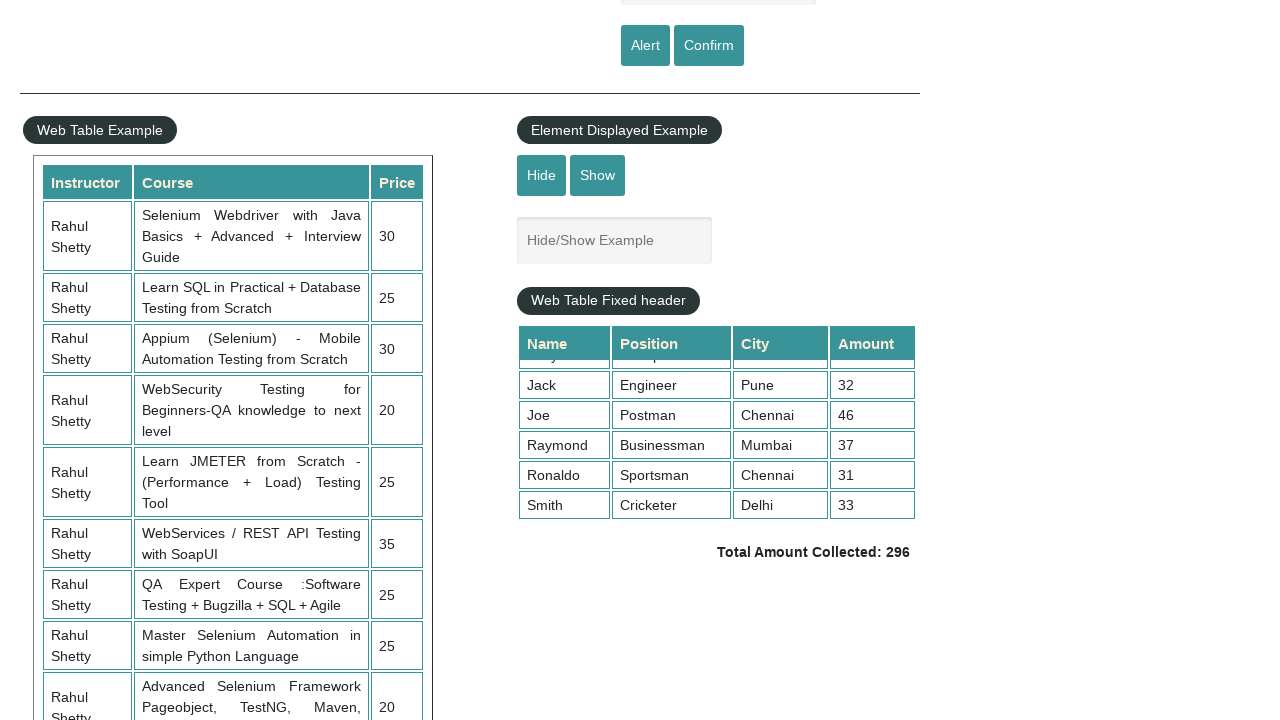

Verified table cells are present in the fourth column
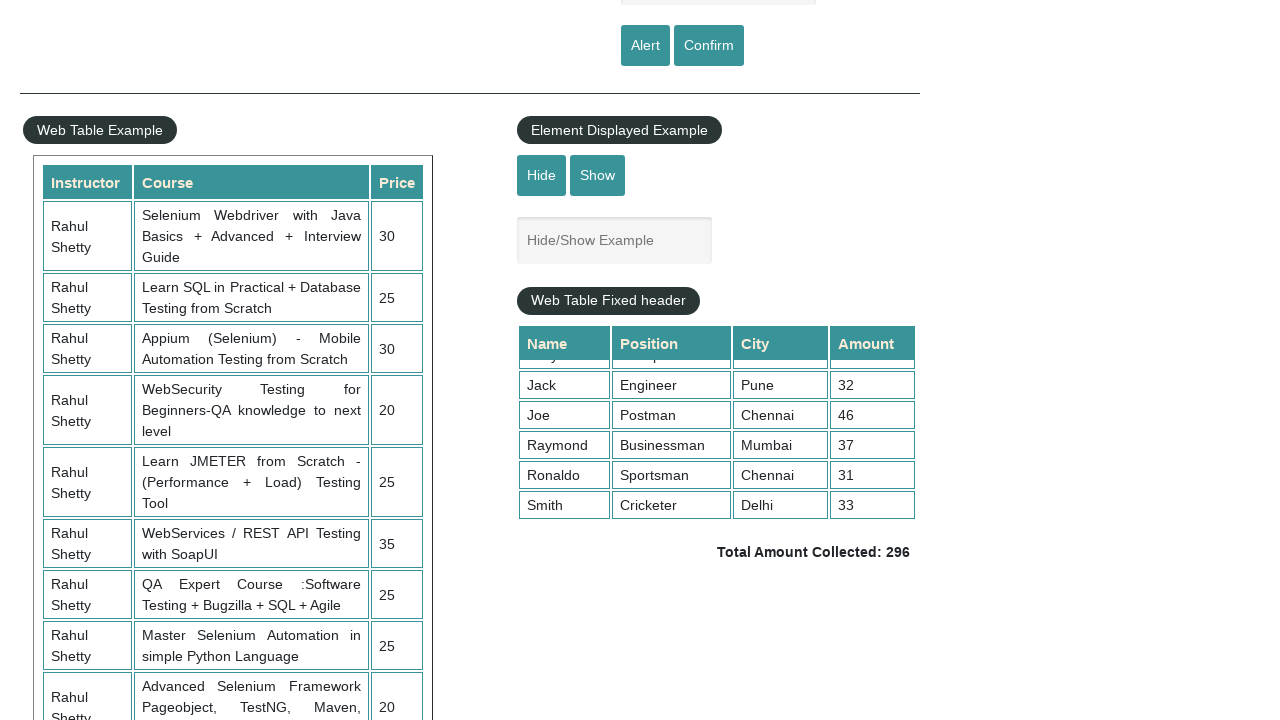

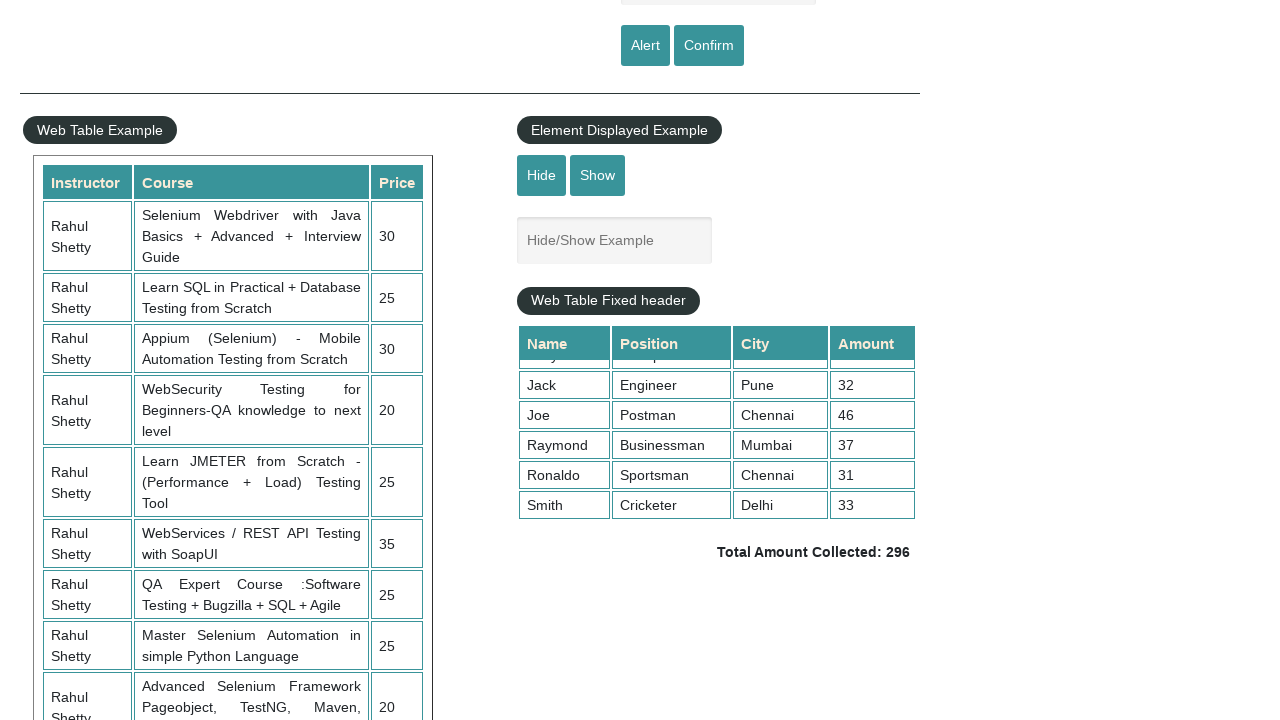